Tests mouse hover functionality by hovering over images to reveal hidden captions and moving away to hide them.

Starting URL: https://bonigarcia.dev/selenium-webdriver-java/mouse-over.html

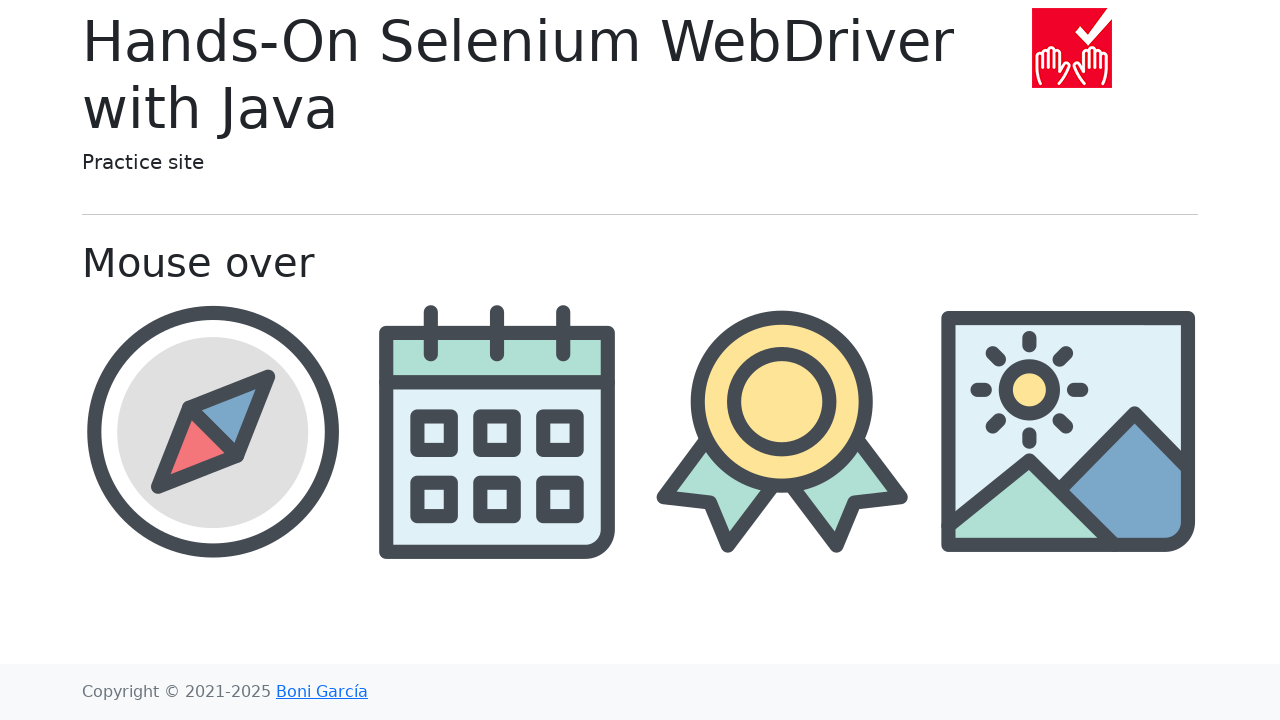

Navigated to mouse-over test page
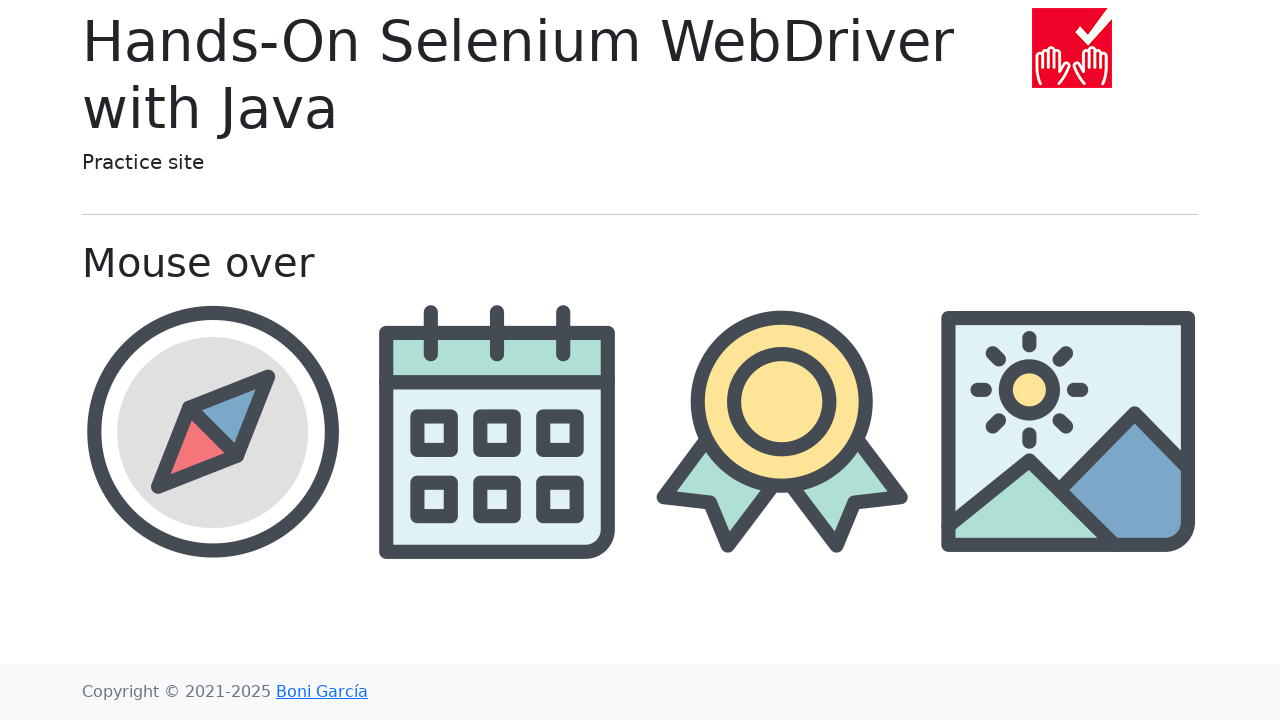

Located h5 element for mouse escape
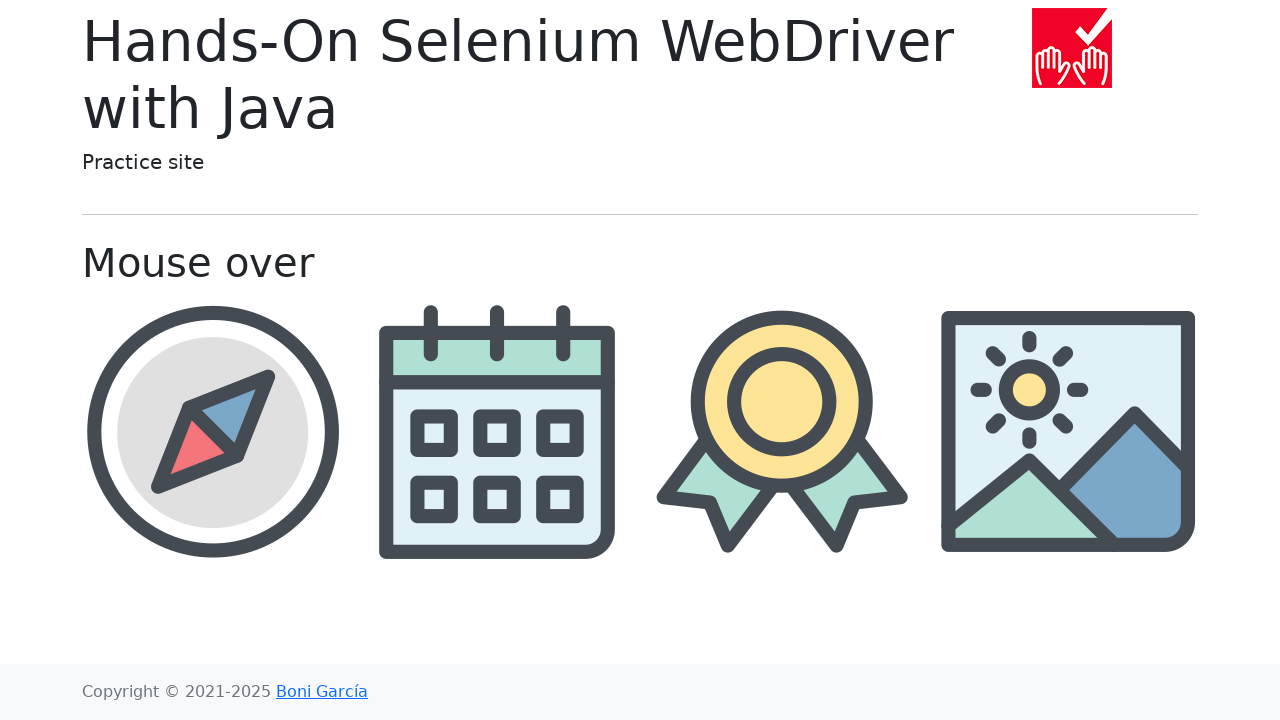

Hovered over compass image at (212, 431) on img[src='img/compass.png']
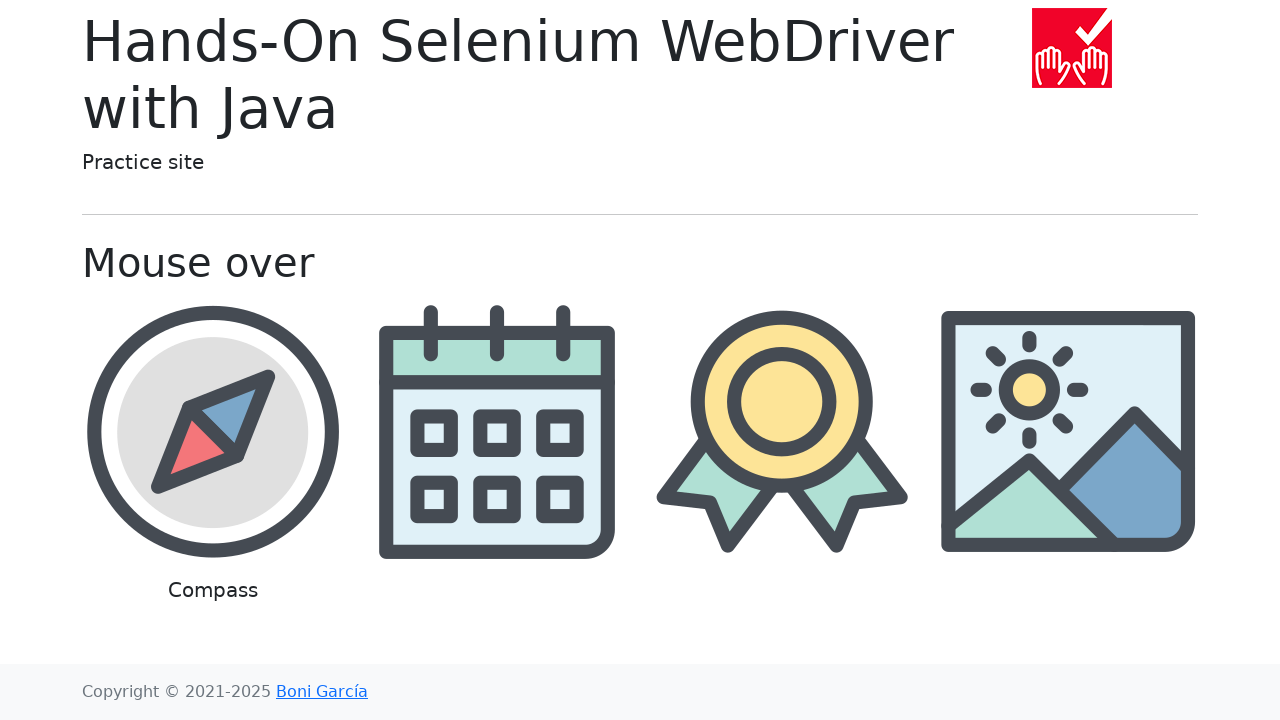

Compass caption appeared after hover
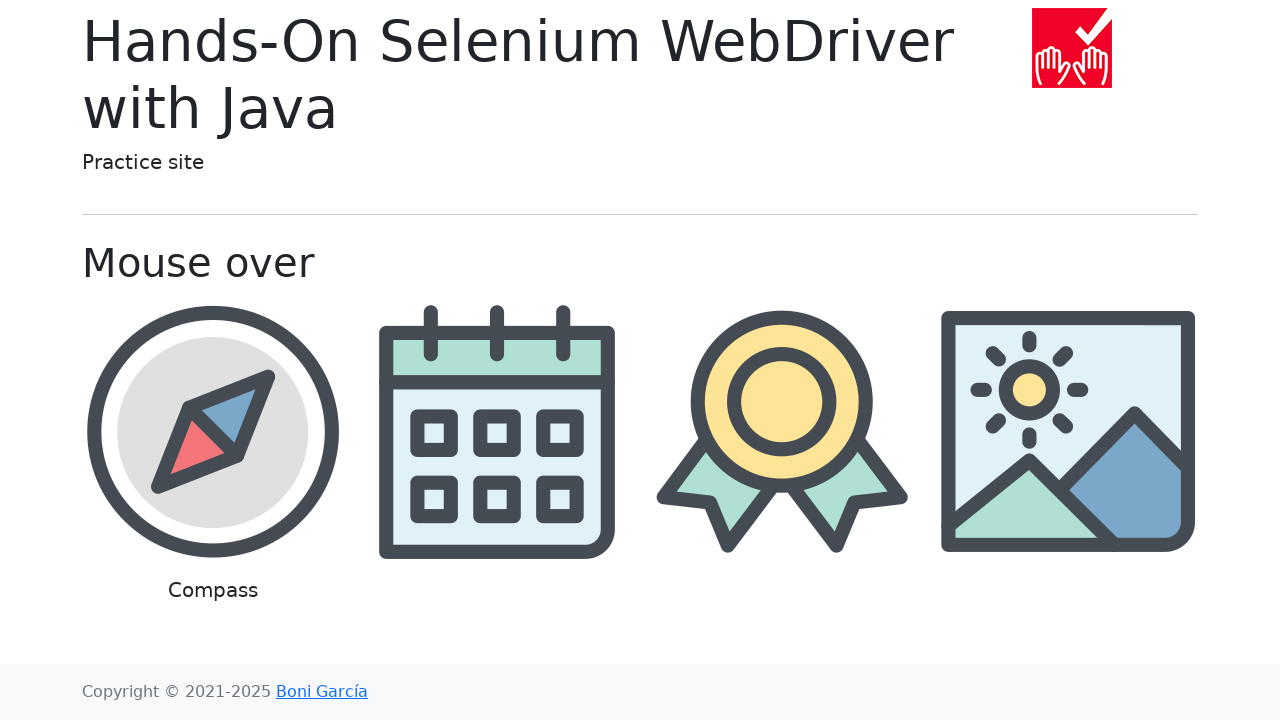

Moved mouse away from compass to hide caption at (545, 162) on h5
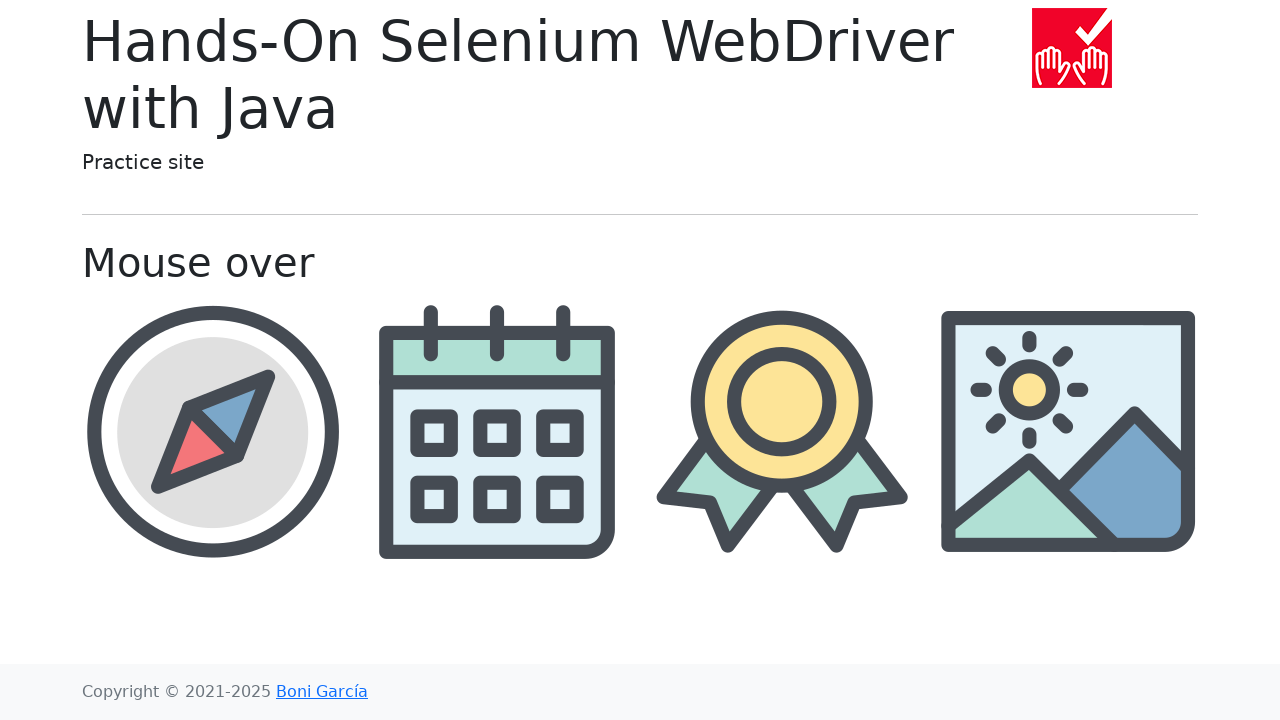

Hovered over calendar image at (498, 431) on img[src='img/calendar.png']
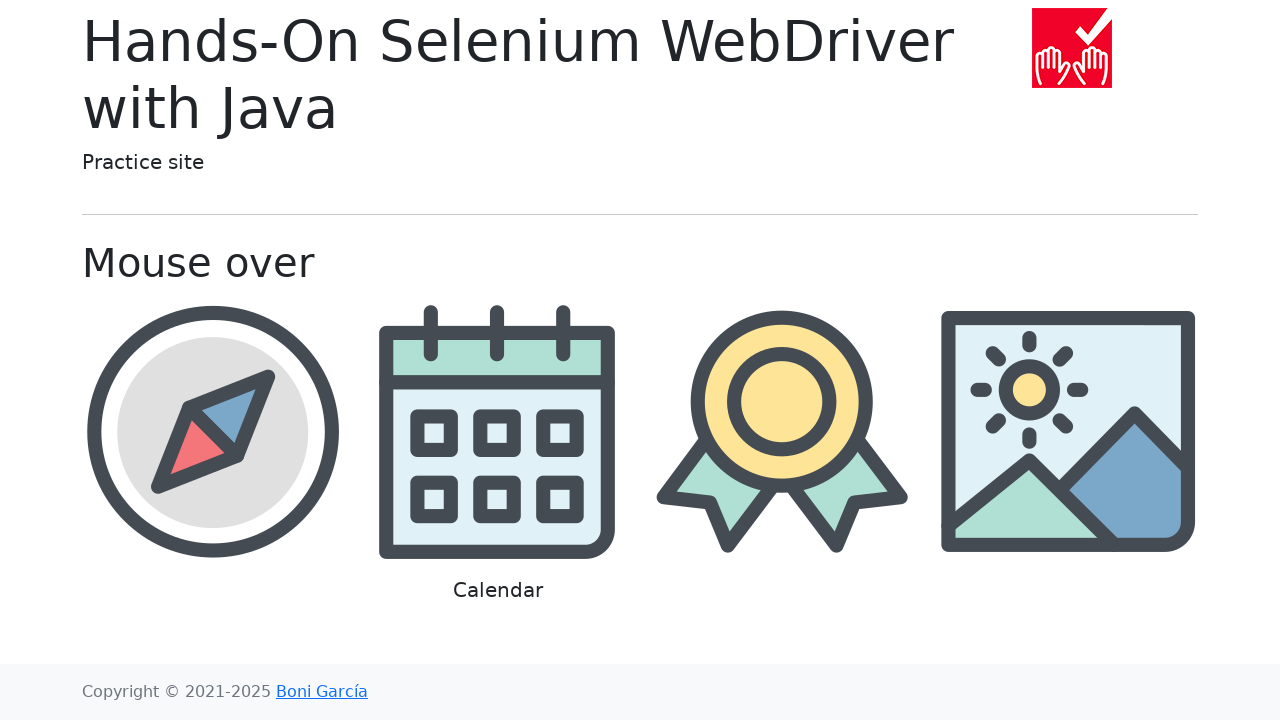

Calendar caption appeared after hover
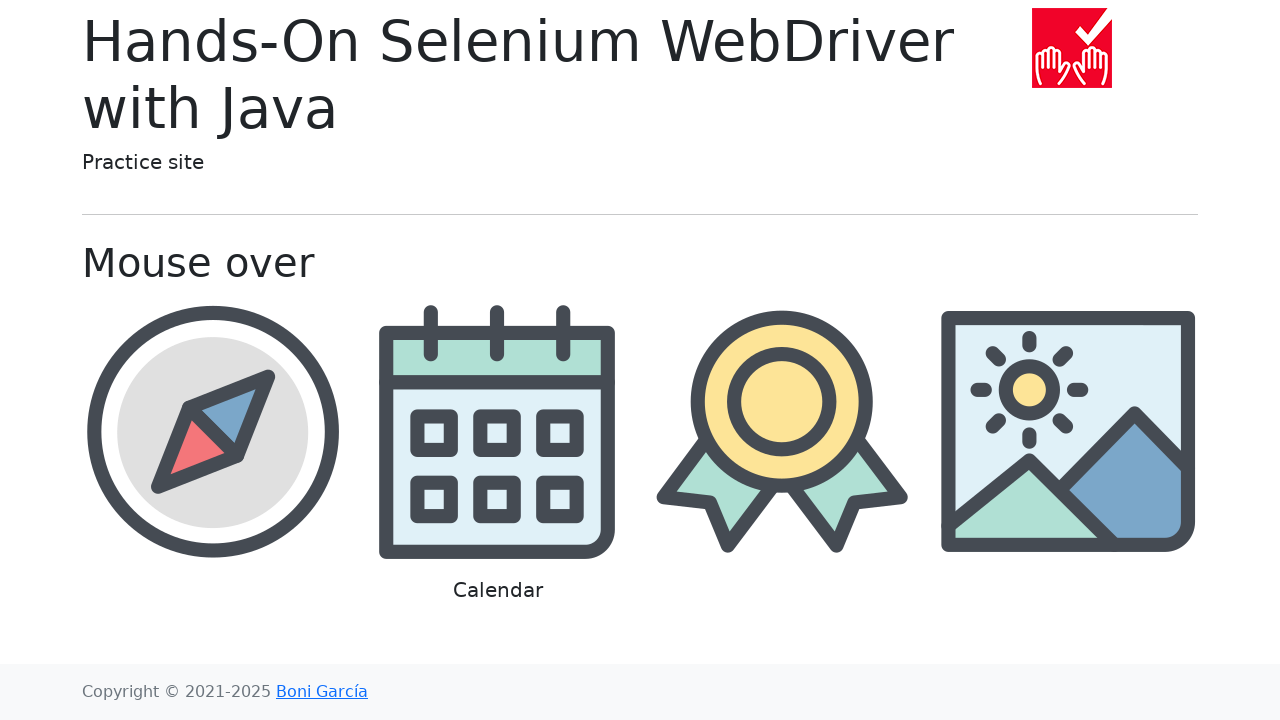

Moved mouse away from calendar to hide caption at (545, 162) on h5
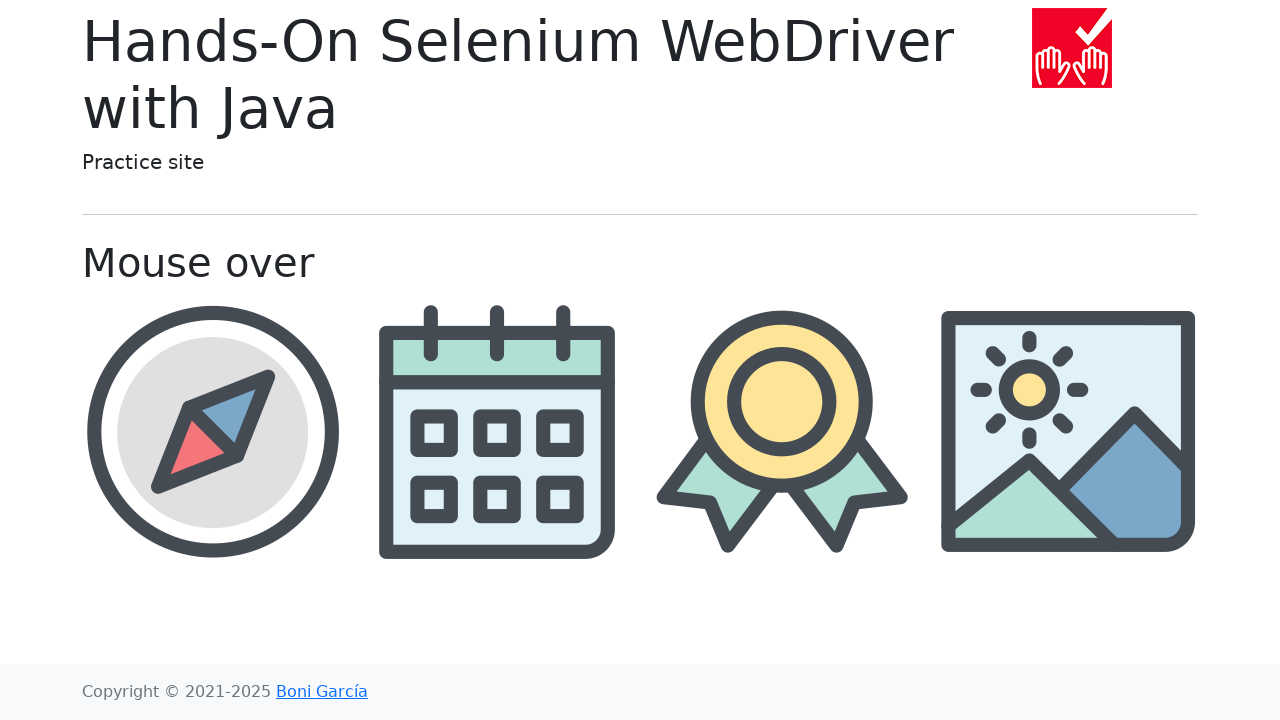

Hovered over award image at (782, 431) on img[src='img/award.png']
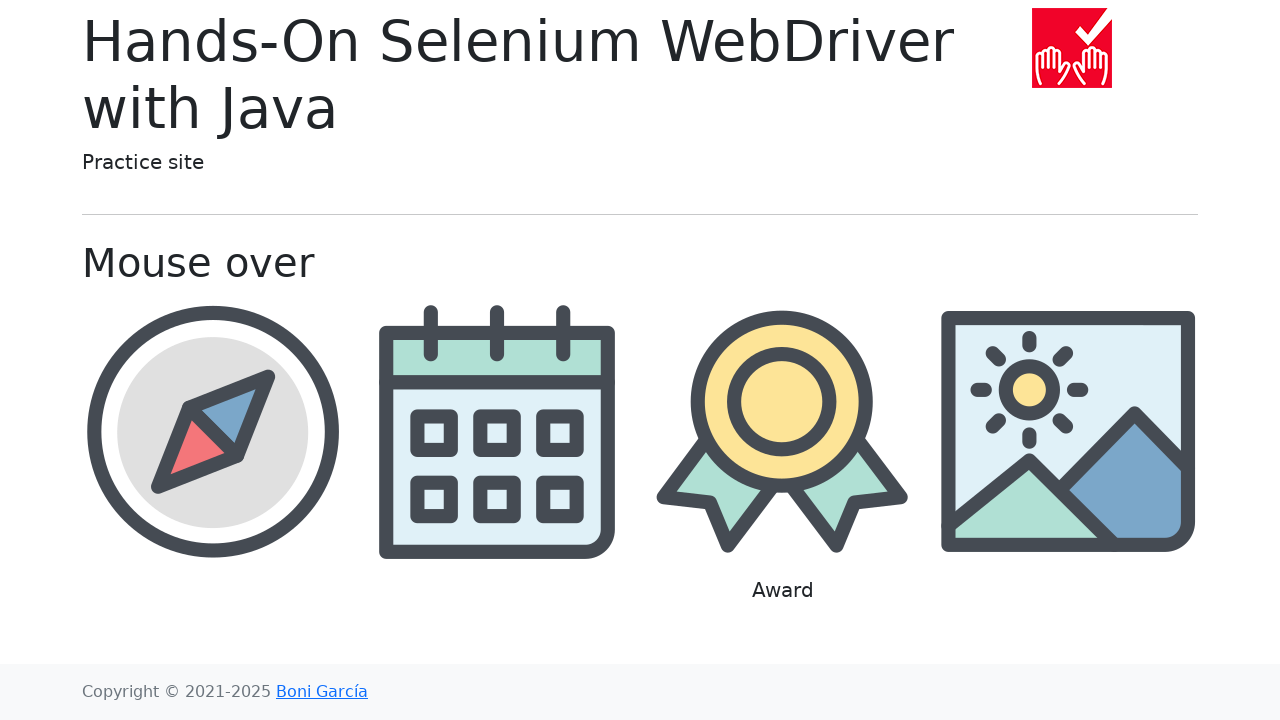

Award caption appeared after hover
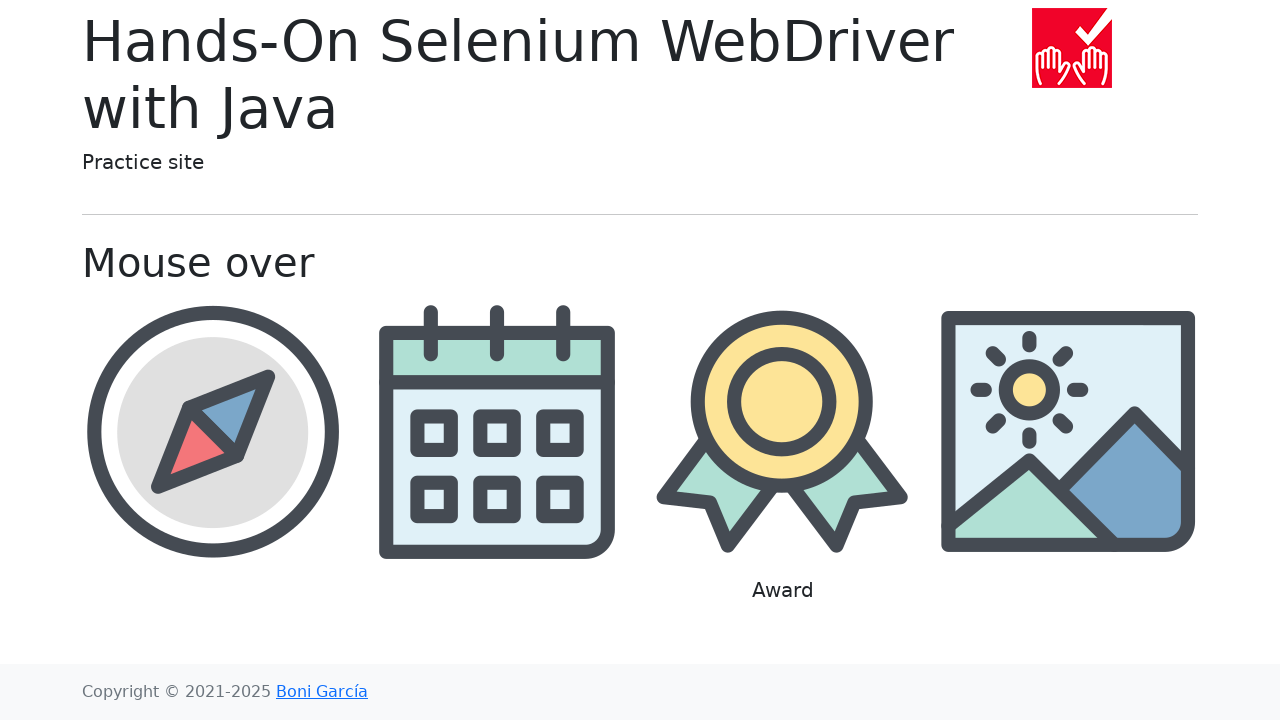

Moved mouse away from award to hide caption at (545, 162) on h5
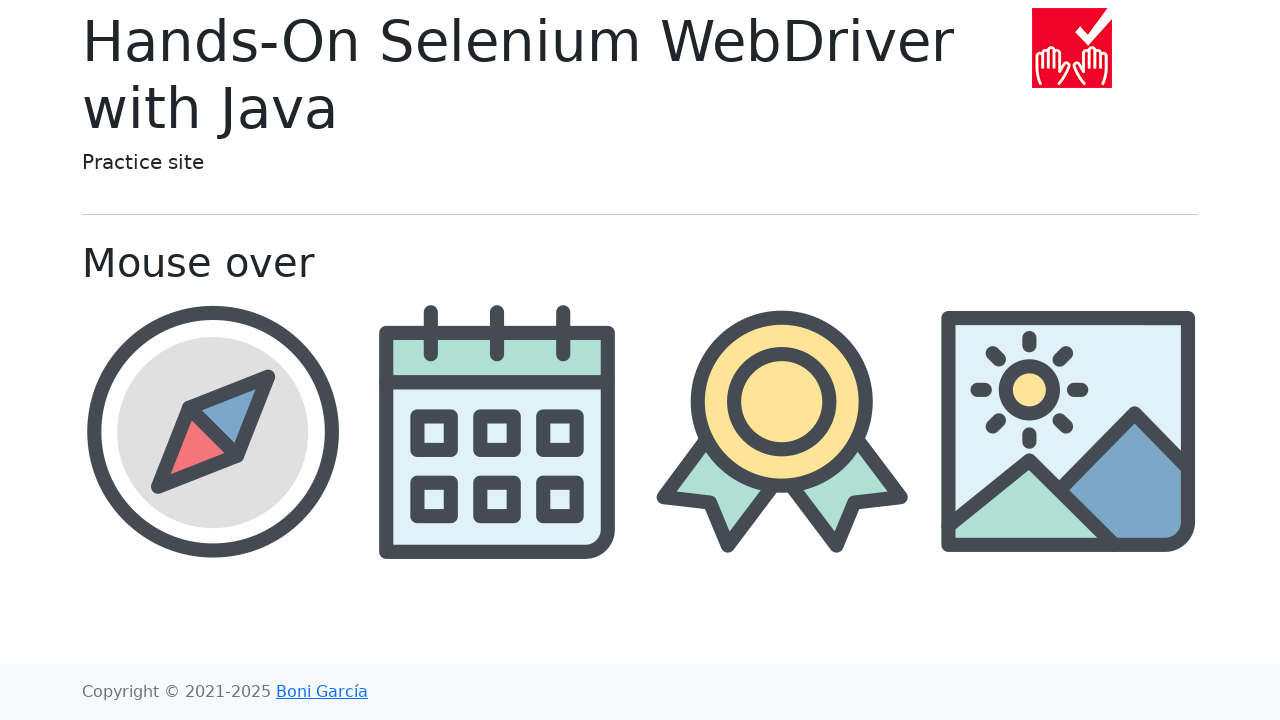

Hovered over landscape image at (1068, 431) on img[src='img/landscape.png']
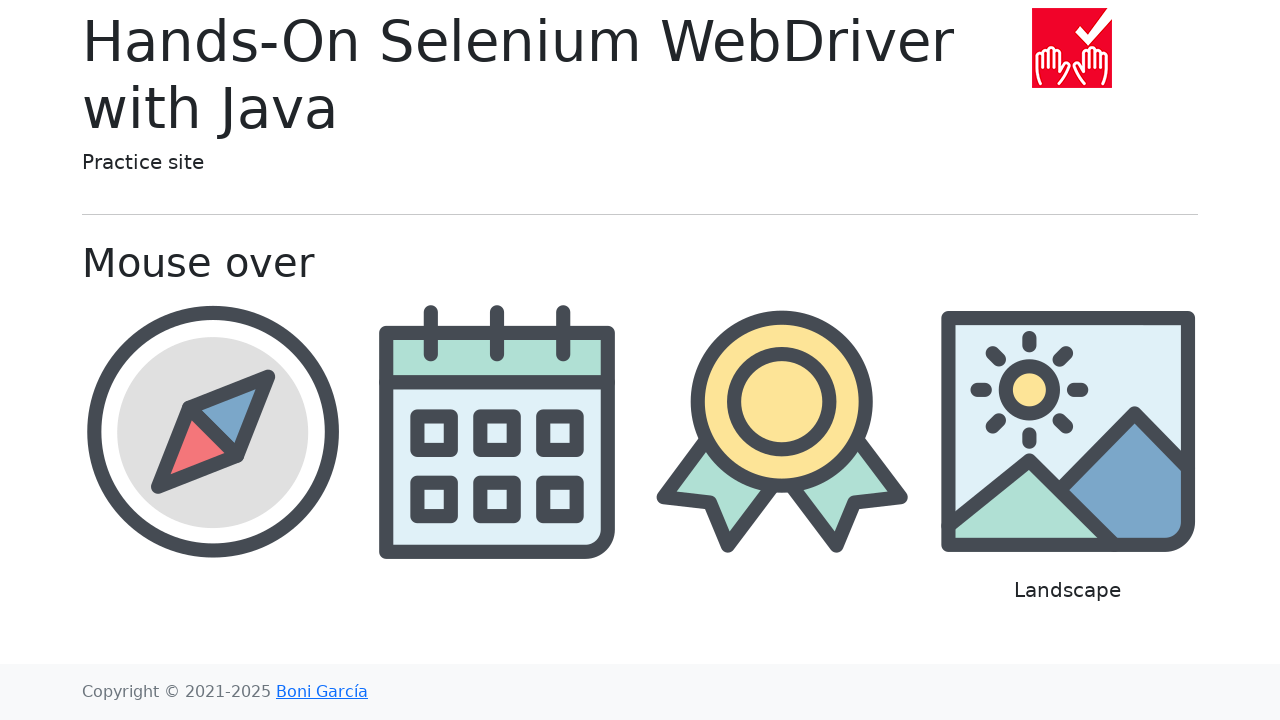

Landscape caption appeared after hover
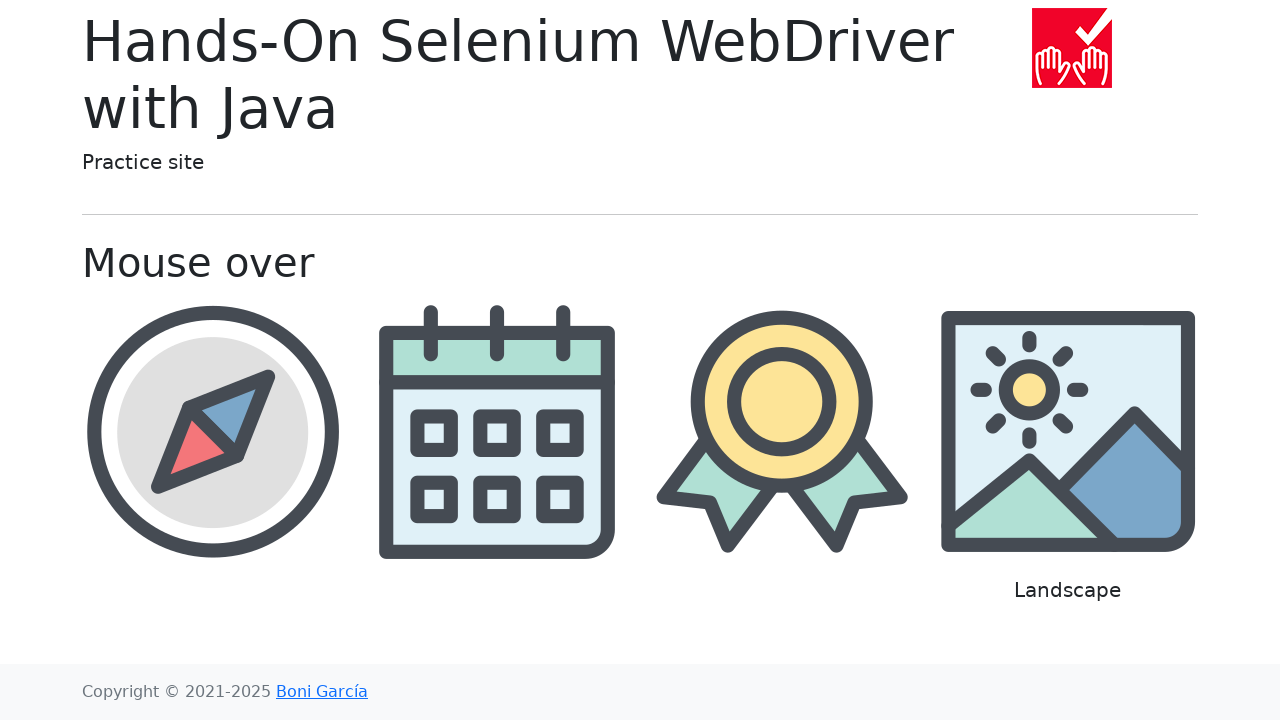

Moved mouse away from landscape to hide caption at (545, 162) on h5
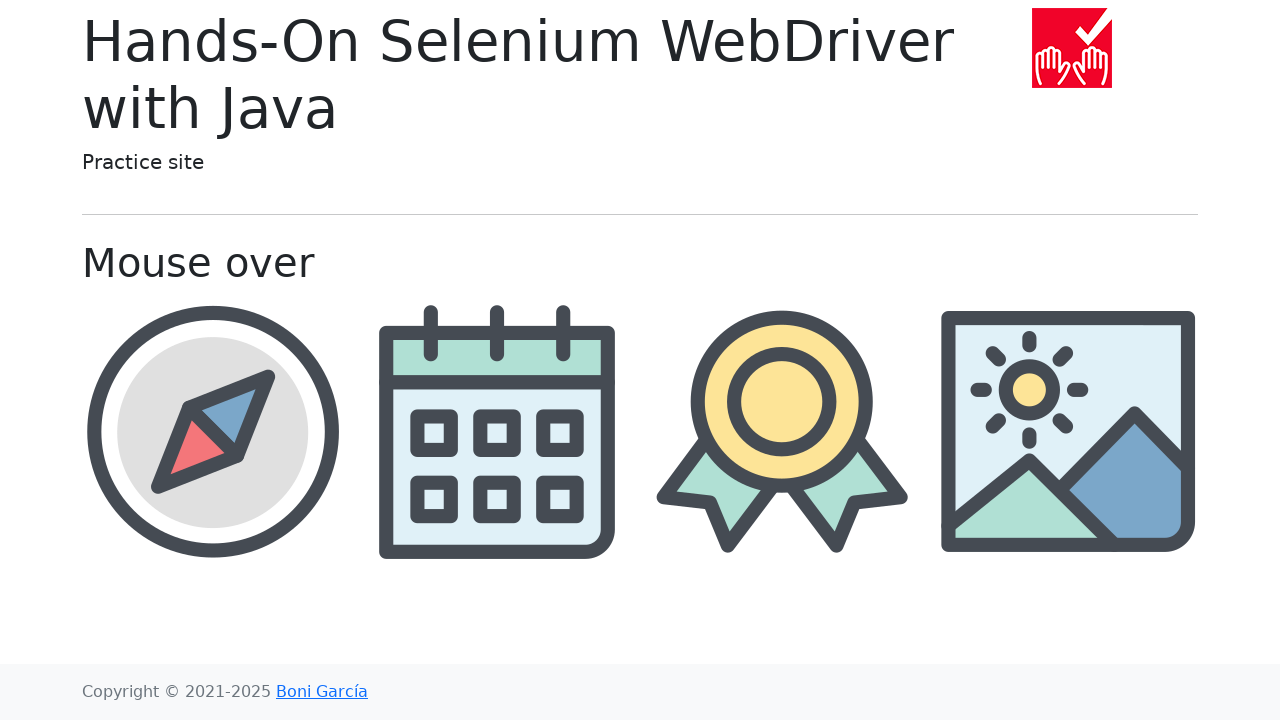

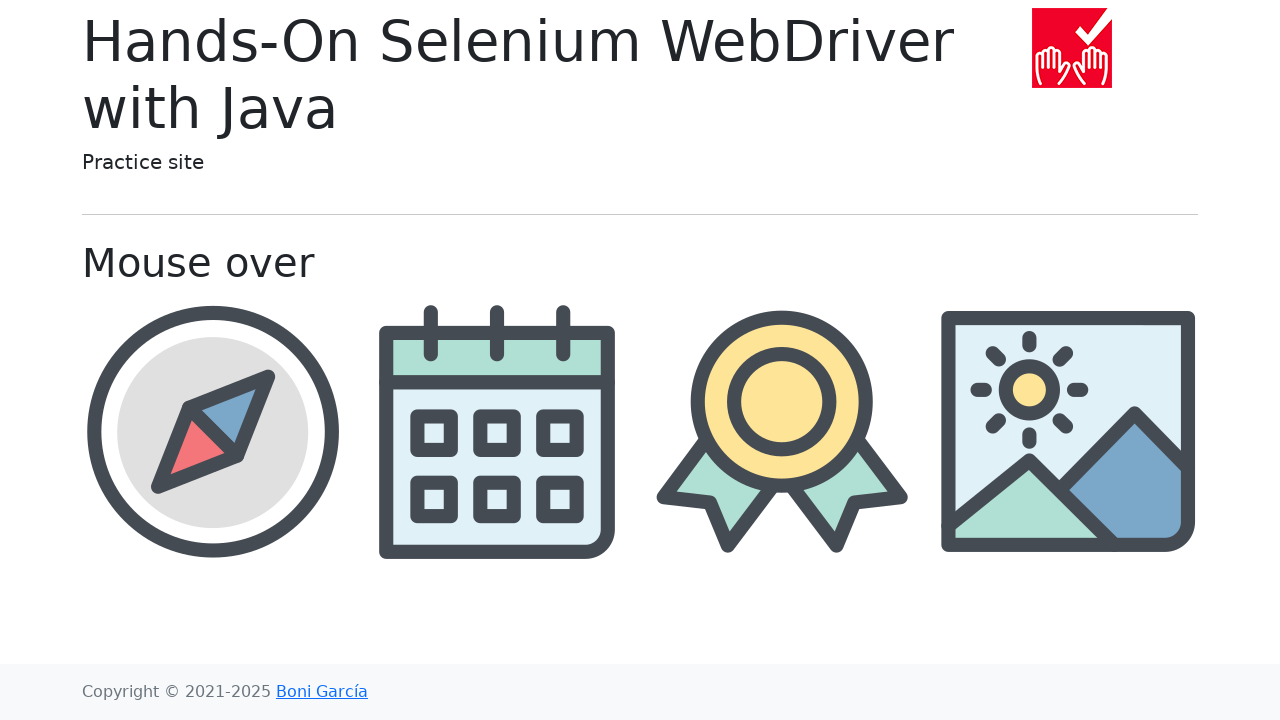